Tests failed login scenario by entering invalid credentials and verifying the error message is displayed correctly

Starting URL: https://www.saucedemo.com/

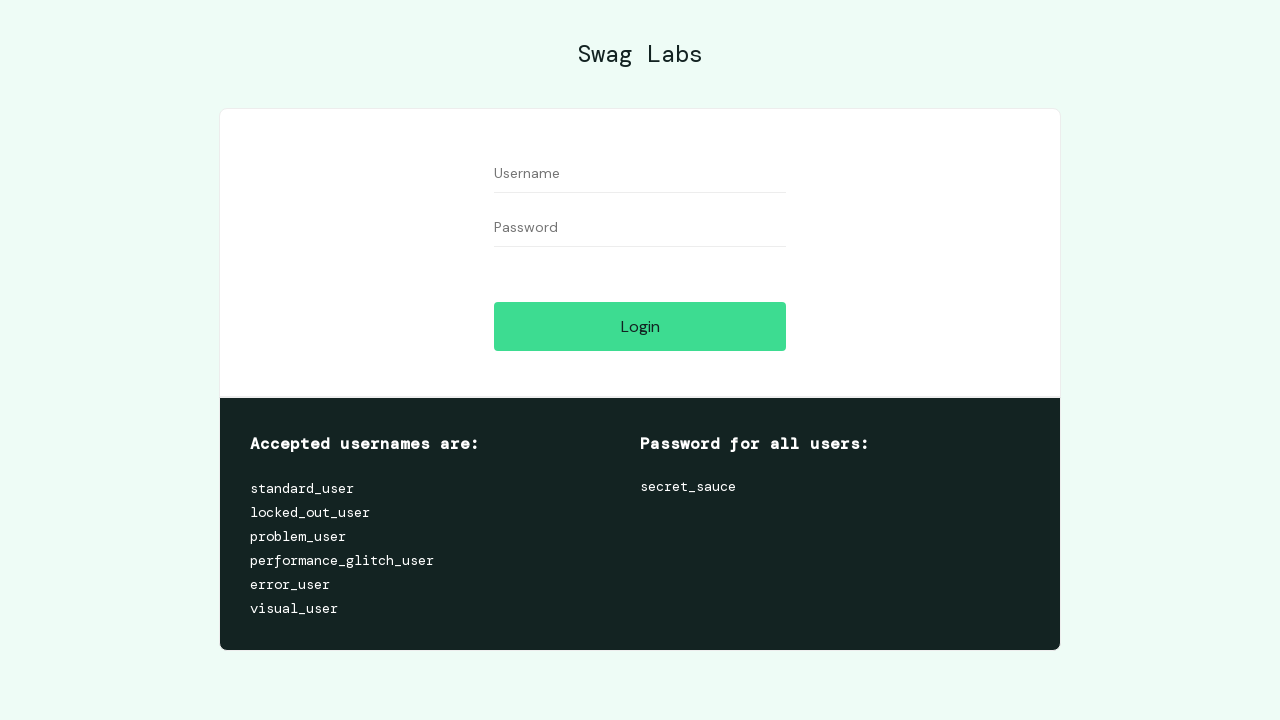

Filled username field with invalid credentials on #user-name
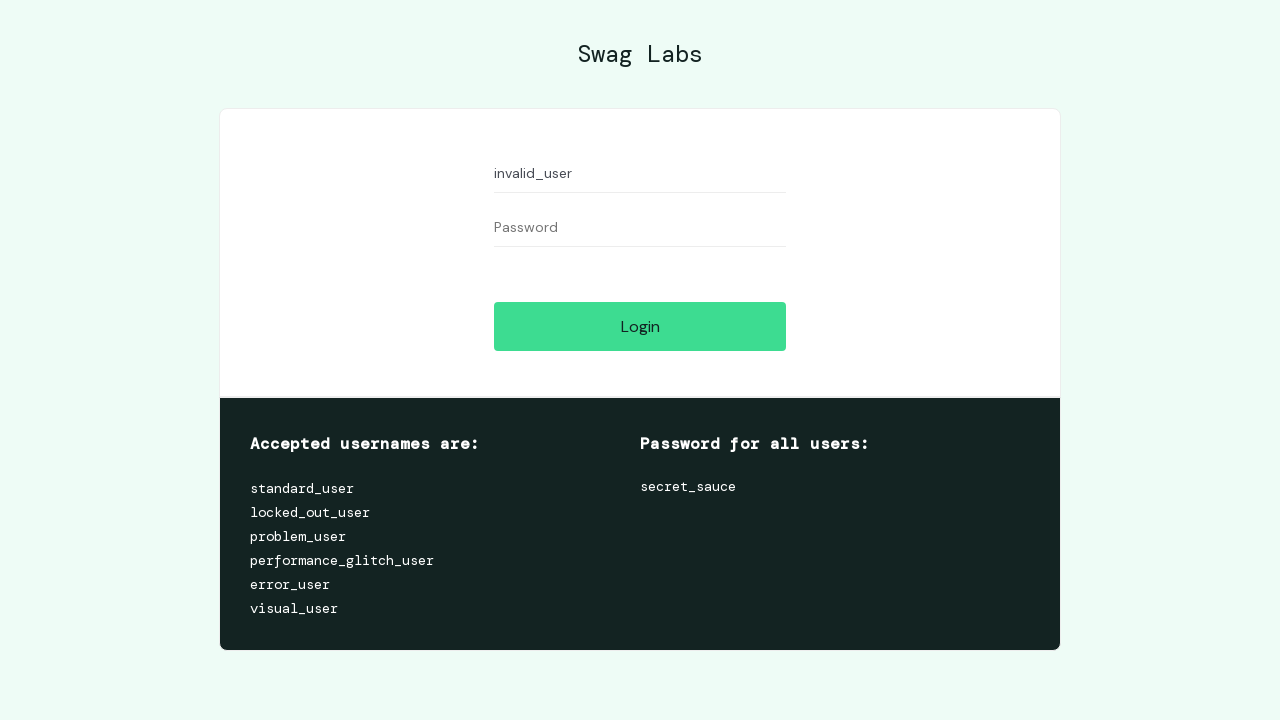

Filled password field with invalid credentials on #password
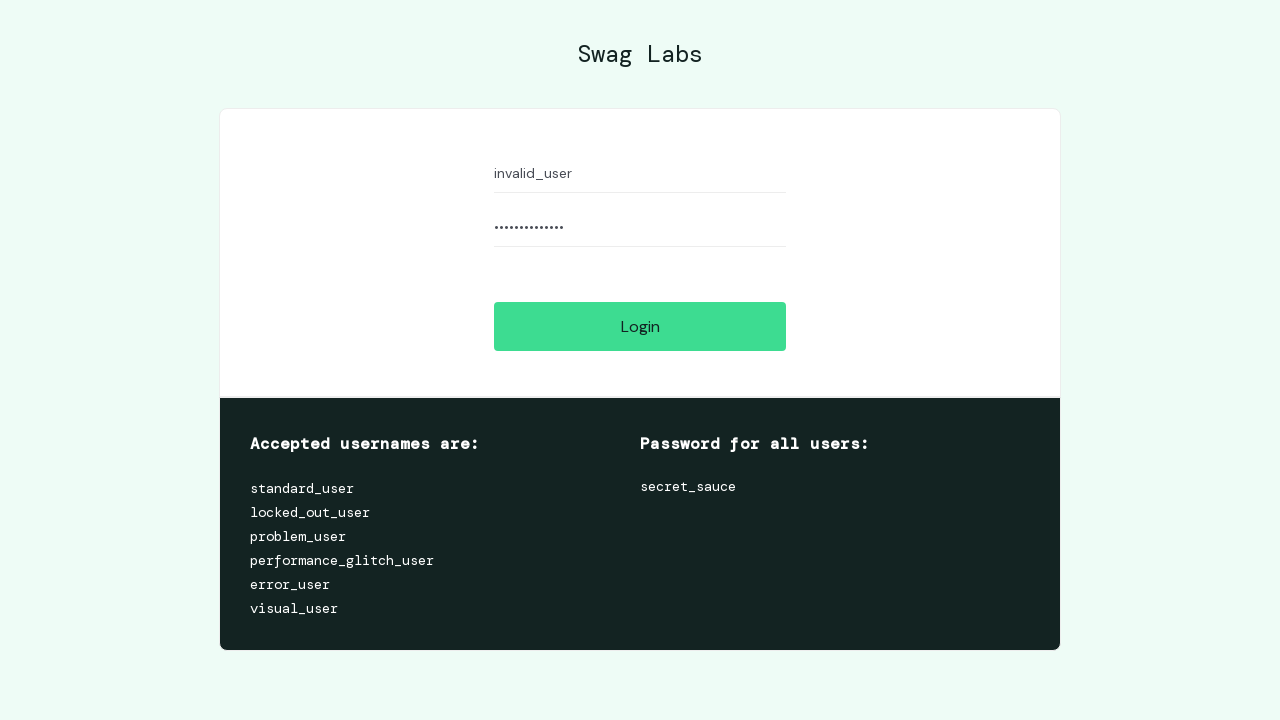

Clicked login button with invalid credentials at (640, 326) on #login-button
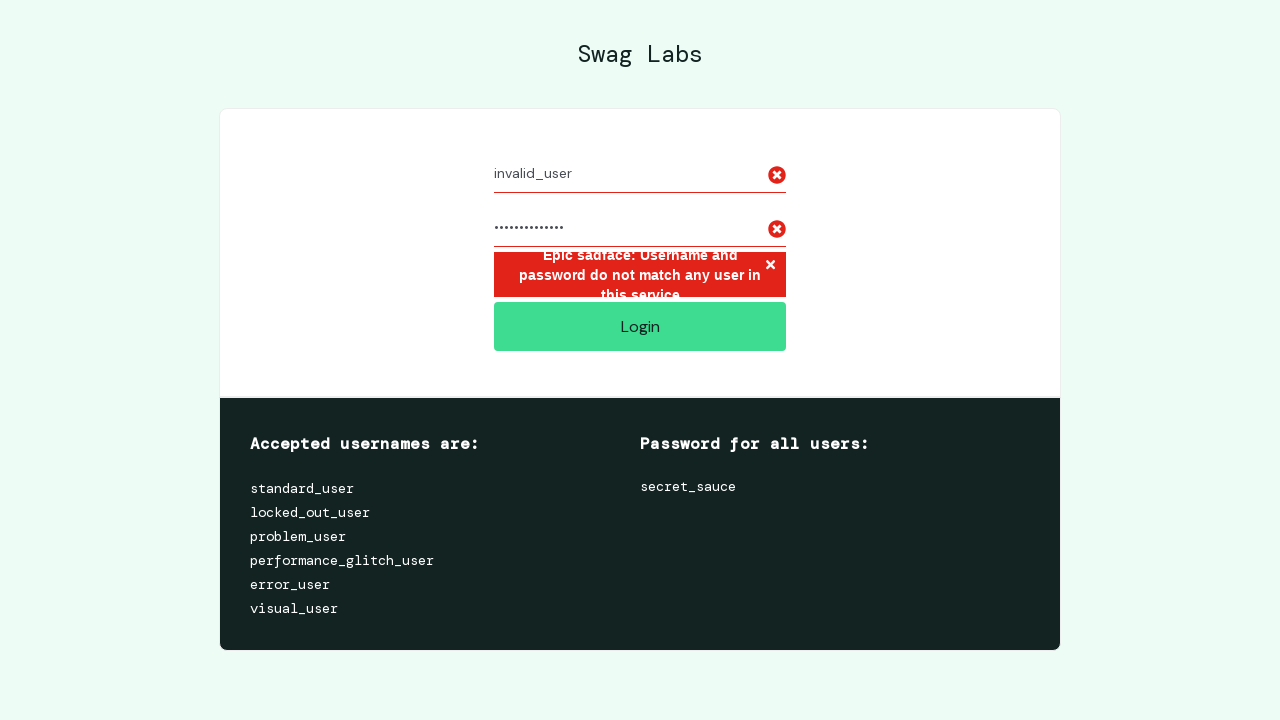

Error message appeared after failed login attempt
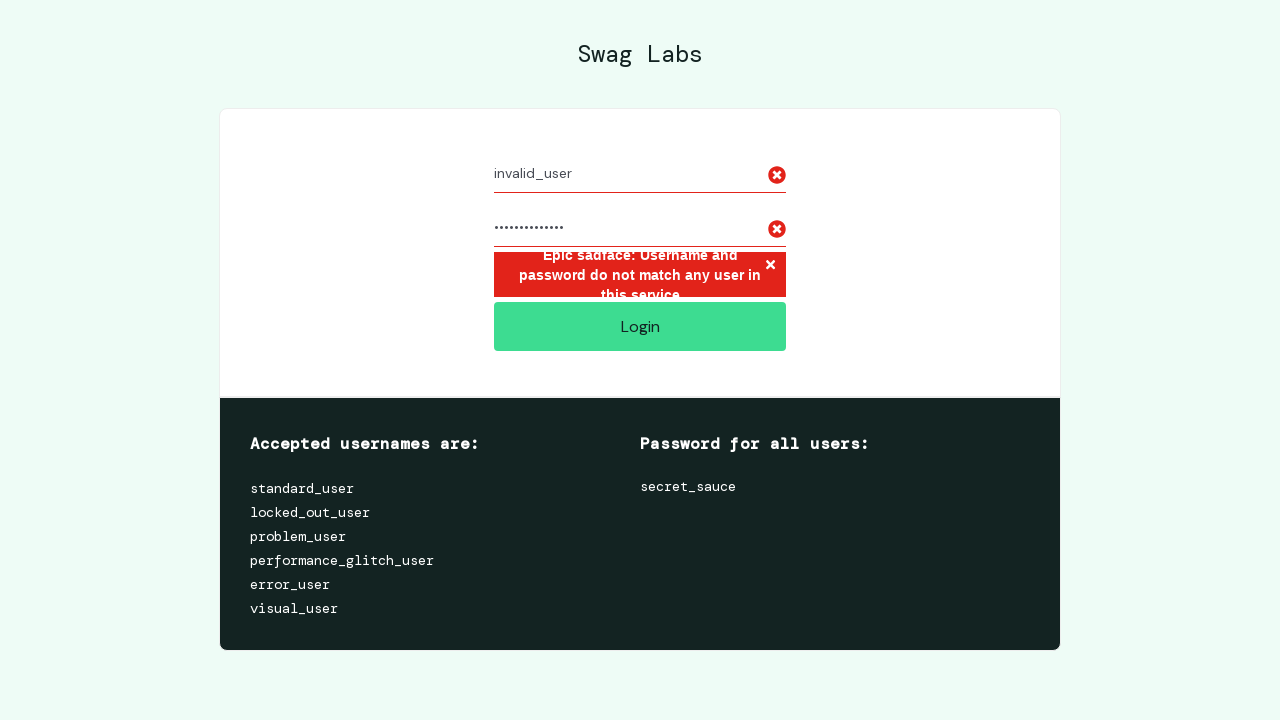

Retrieved error message text content
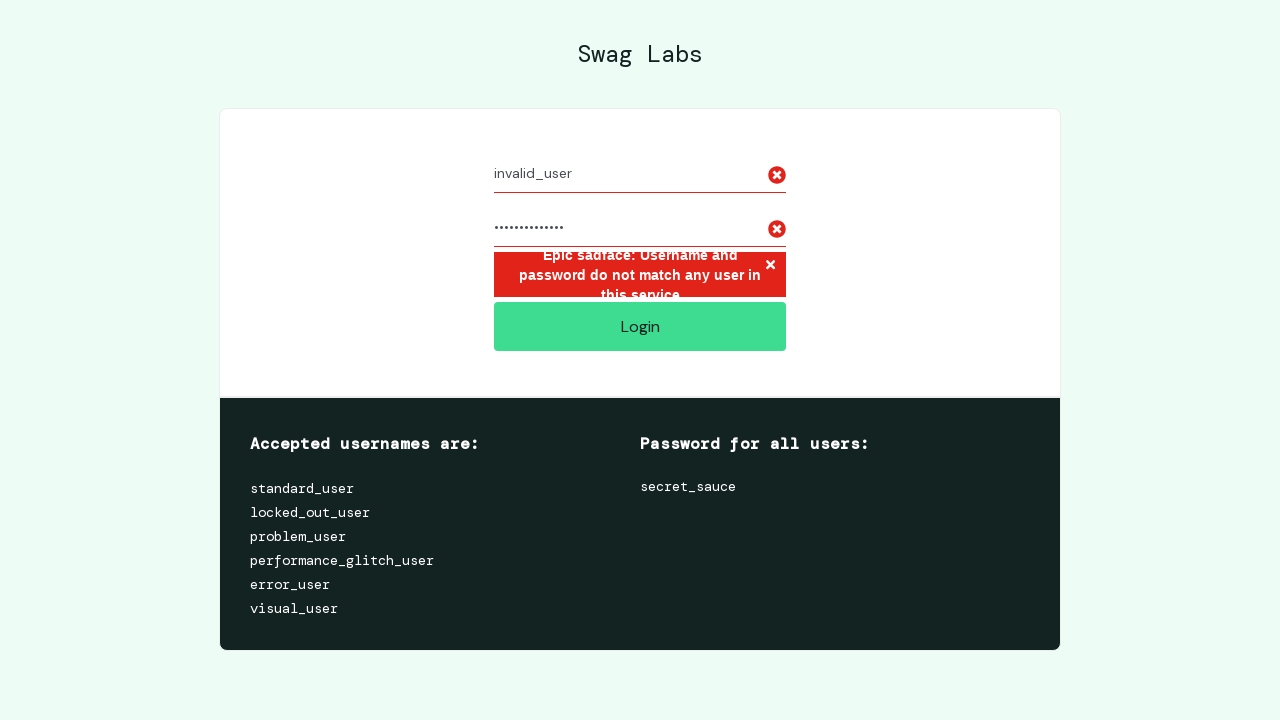

Verified error message matches expected text: 'Epic sadface: Username and password do not match any user in this service'
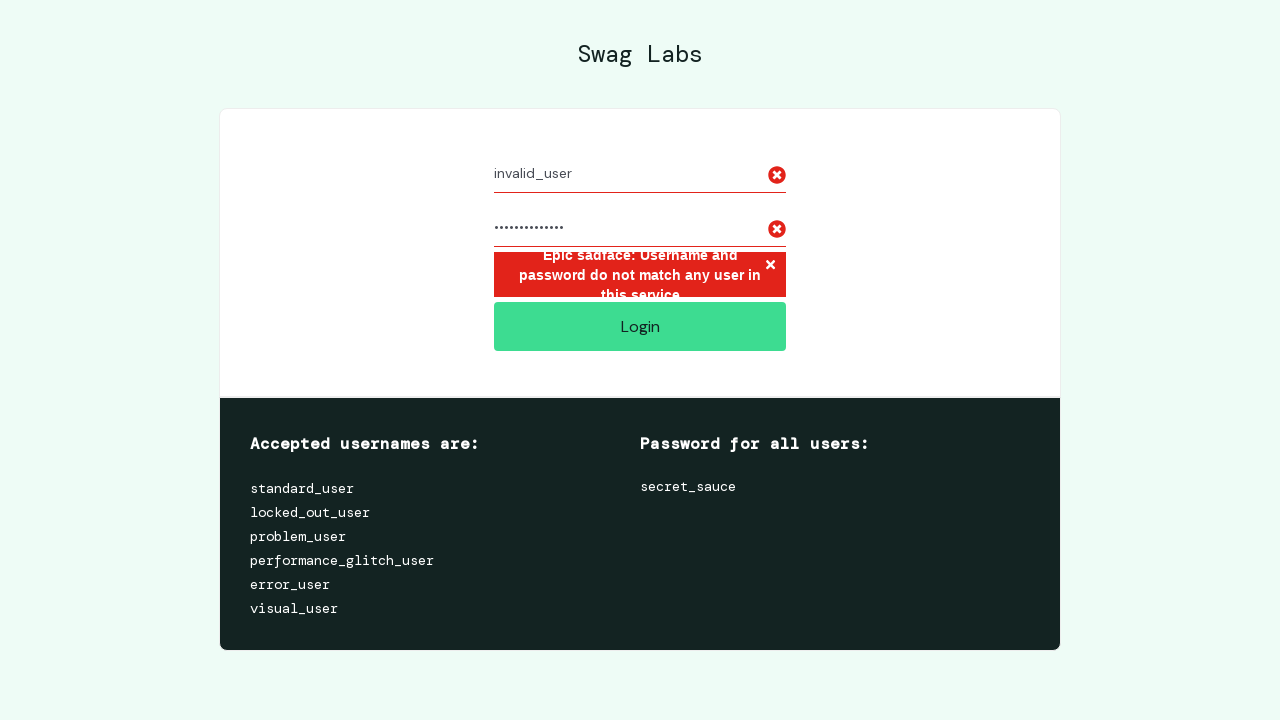

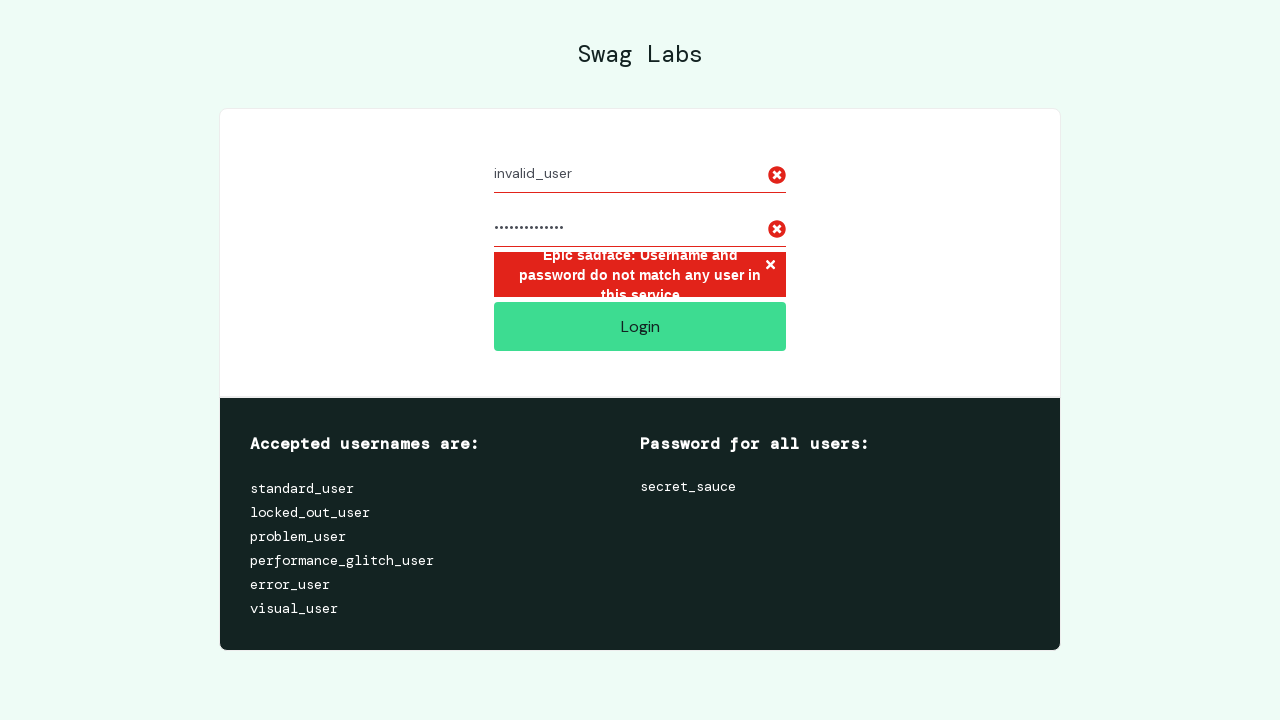